Tests enable and disable functionality of an input field by clicking disable button, verifying the field is disabled, then clicking enable button and typing text into the re-enabled field

Starting URL: https://www.letskodeit.com/practice

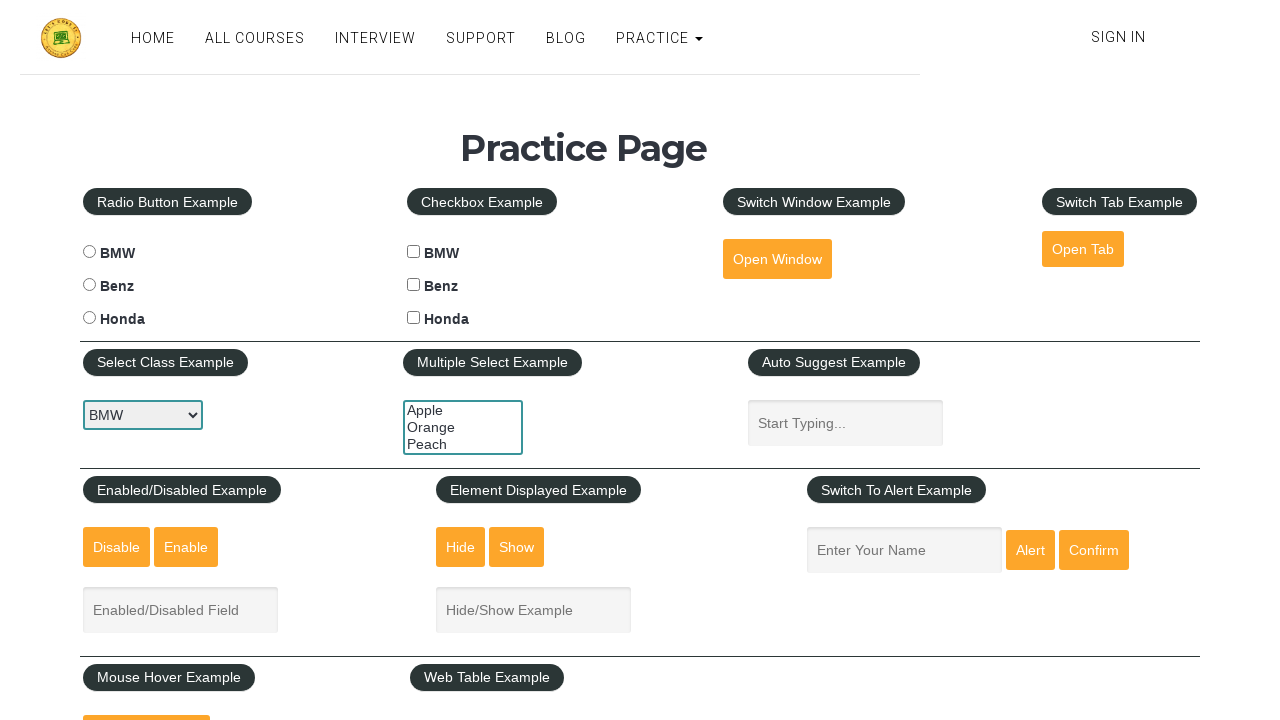

Clicked disable button to disable the input field at (116, 547) on #disabled-button
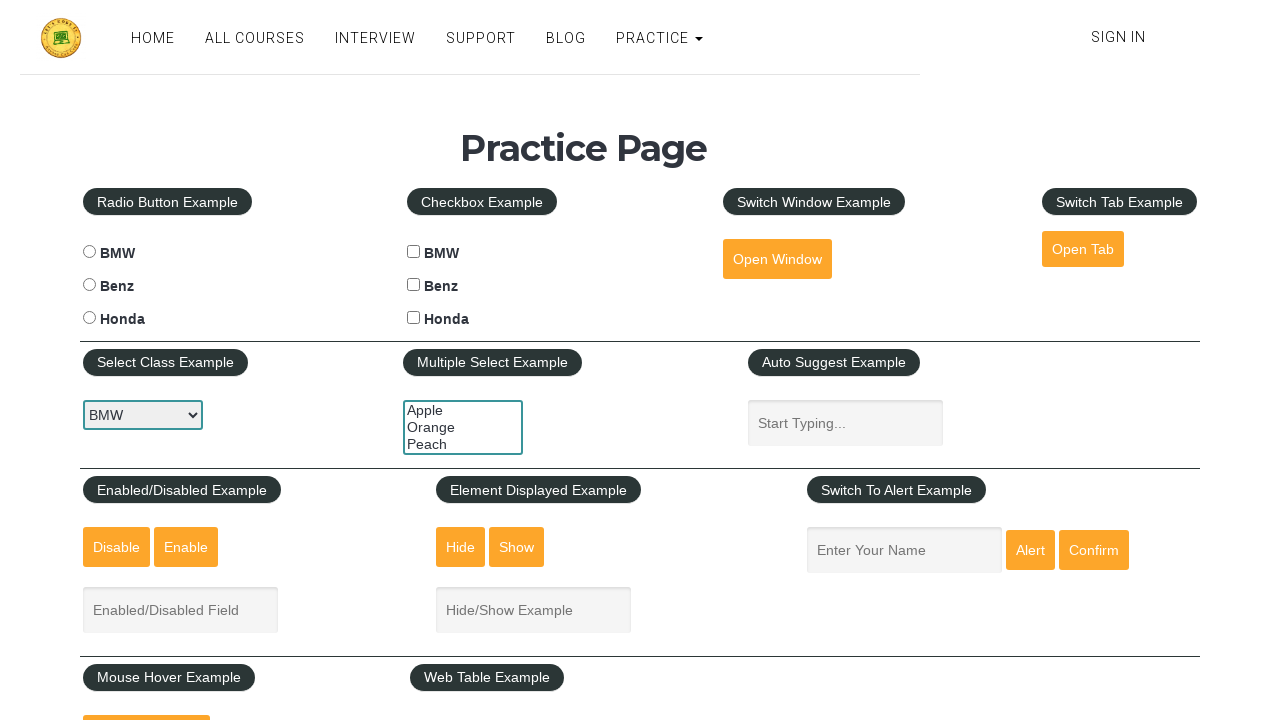

Verified that the input field is now disabled
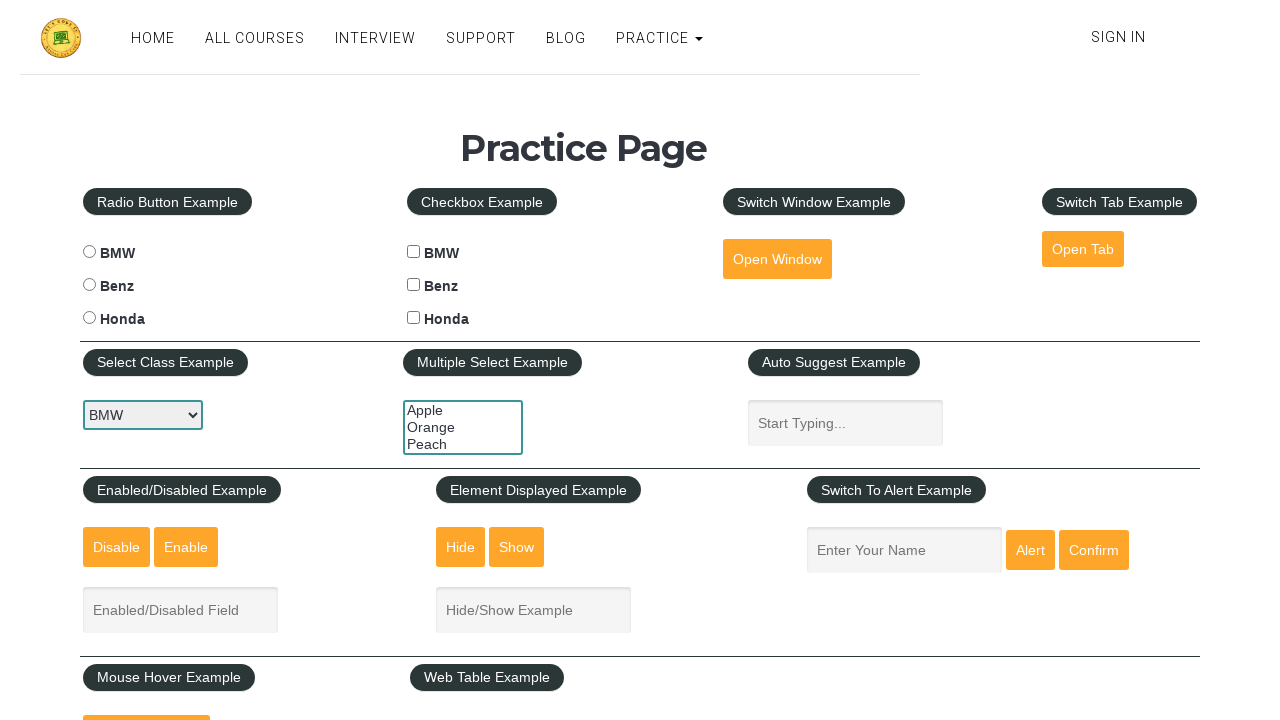

Clicked enable button to re-enable the input field at (186, 547) on #enabled-button
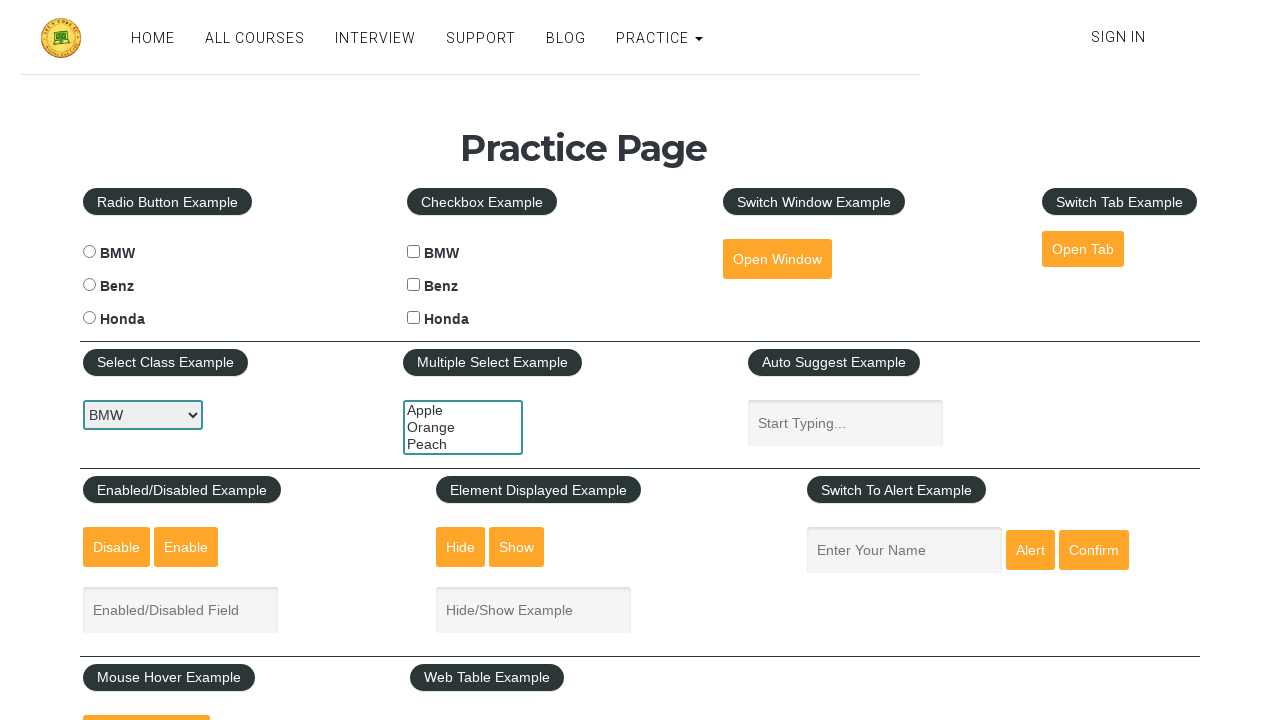

Typed 'well done' into the now-enabled input field on #enabled-example-input
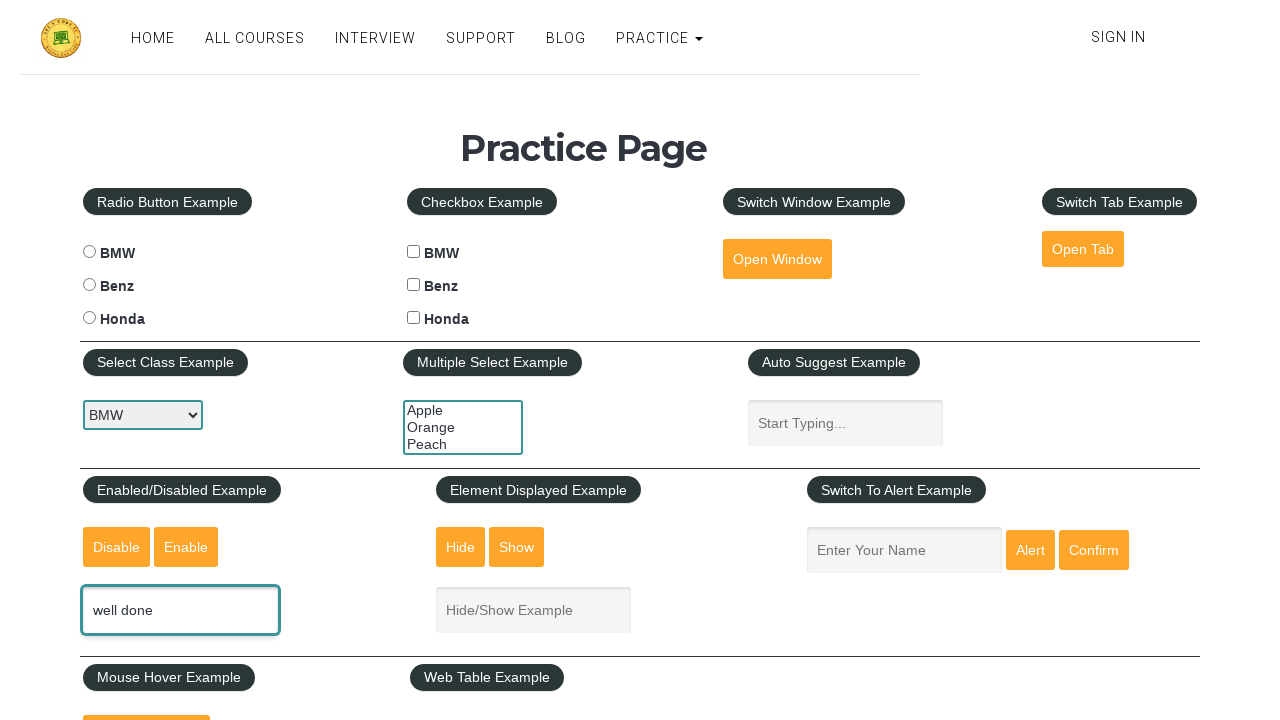

Verified that the enable button is still enabled
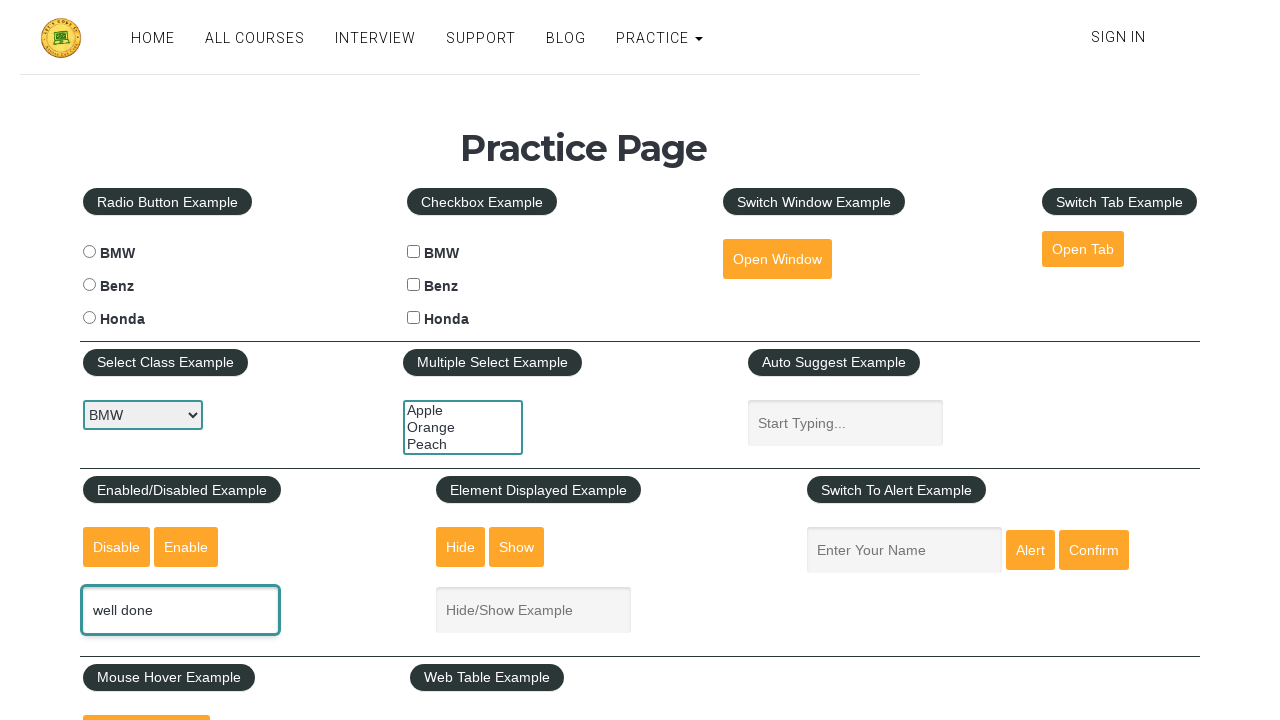

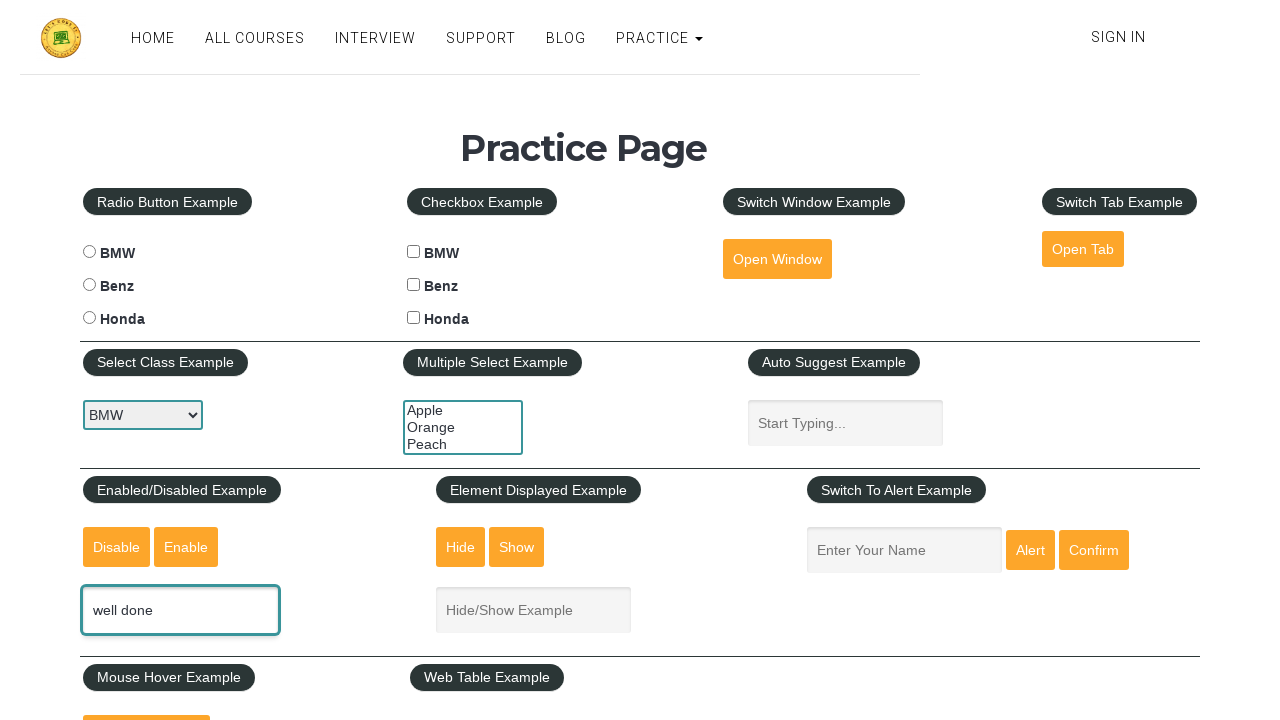